Tests dynamic element behavior by waiting for a button to become clickable after a delay, then verifies it is enabled

Starting URL: https://demoqa.com/dynamic-properties

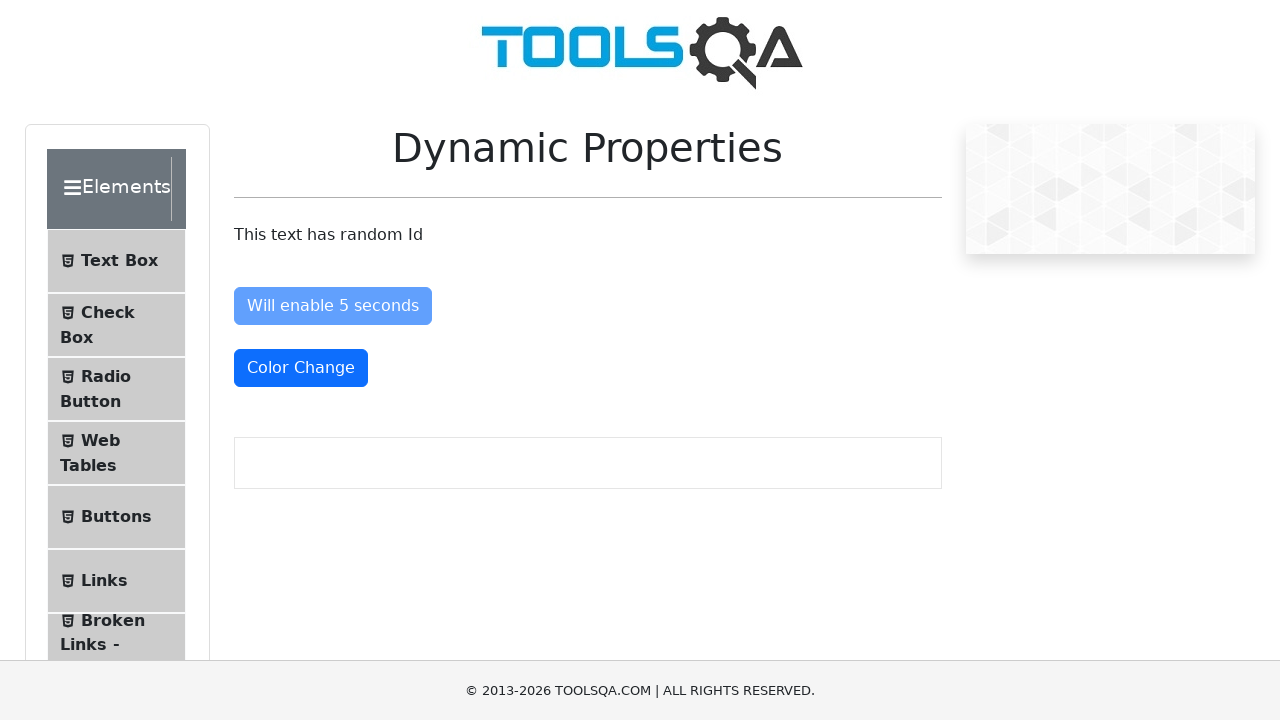

Waited for 'Enable After' button to become enabled
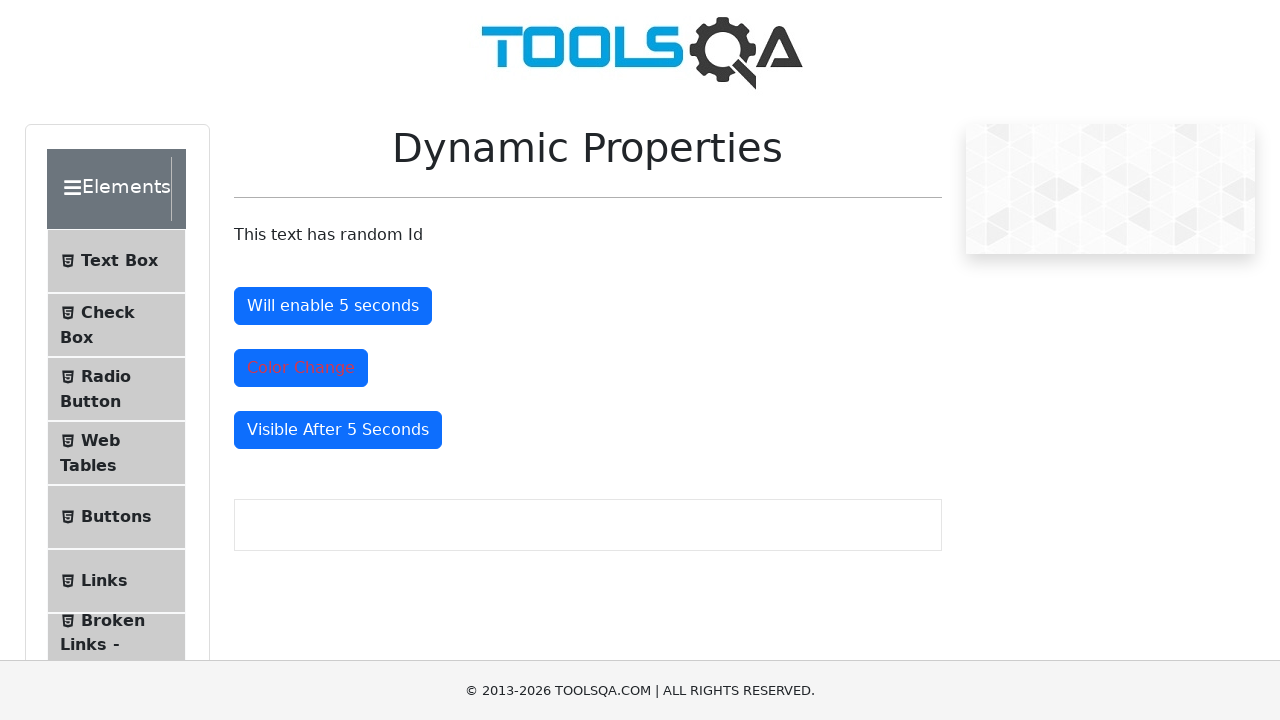

Located the 'Enable After' button element
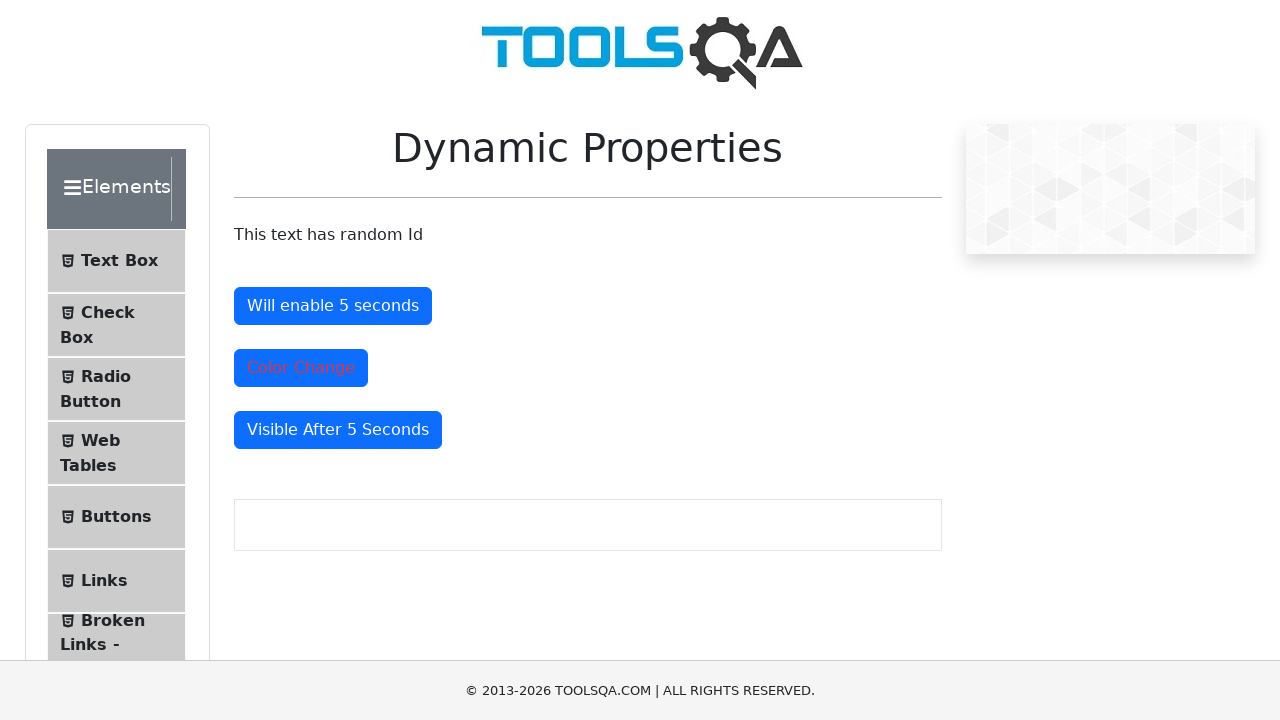

Verified that the 'Enable After' button is enabled
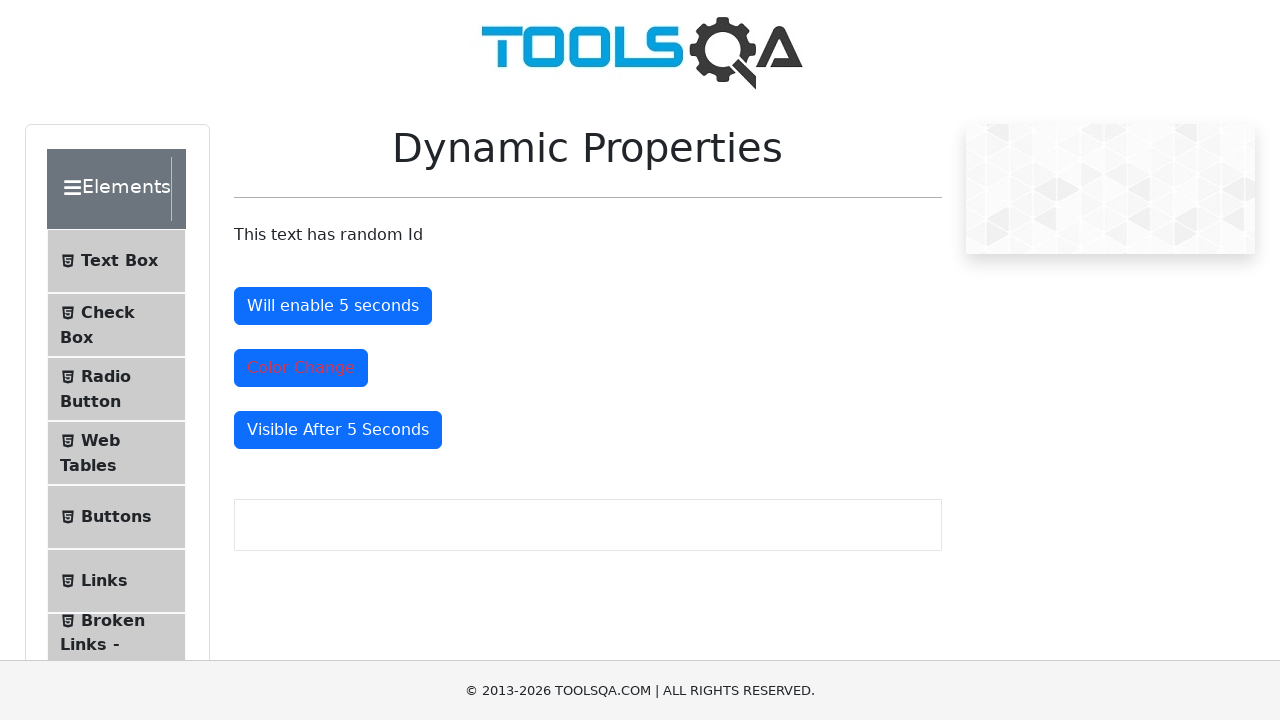

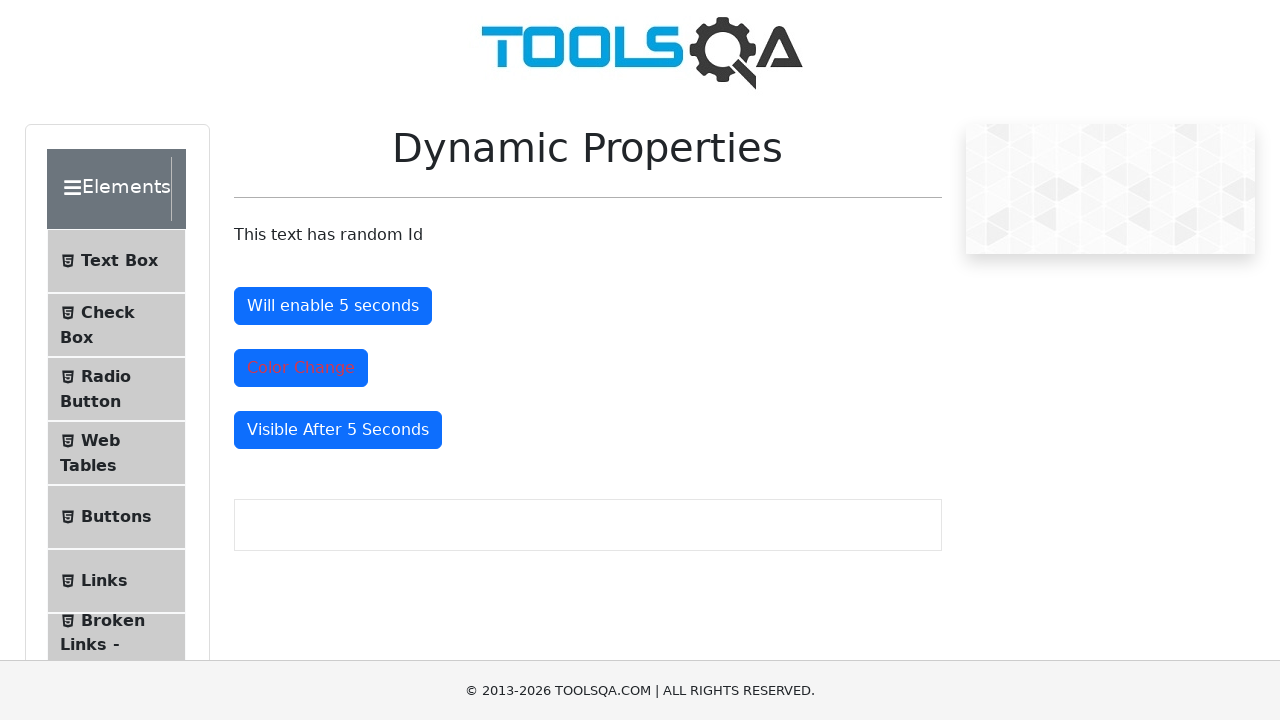